Tests delayed alert functionality by clicking a button that triggers an alert after a delay and accepting it

Starting URL: https://demoqa.com/alerts

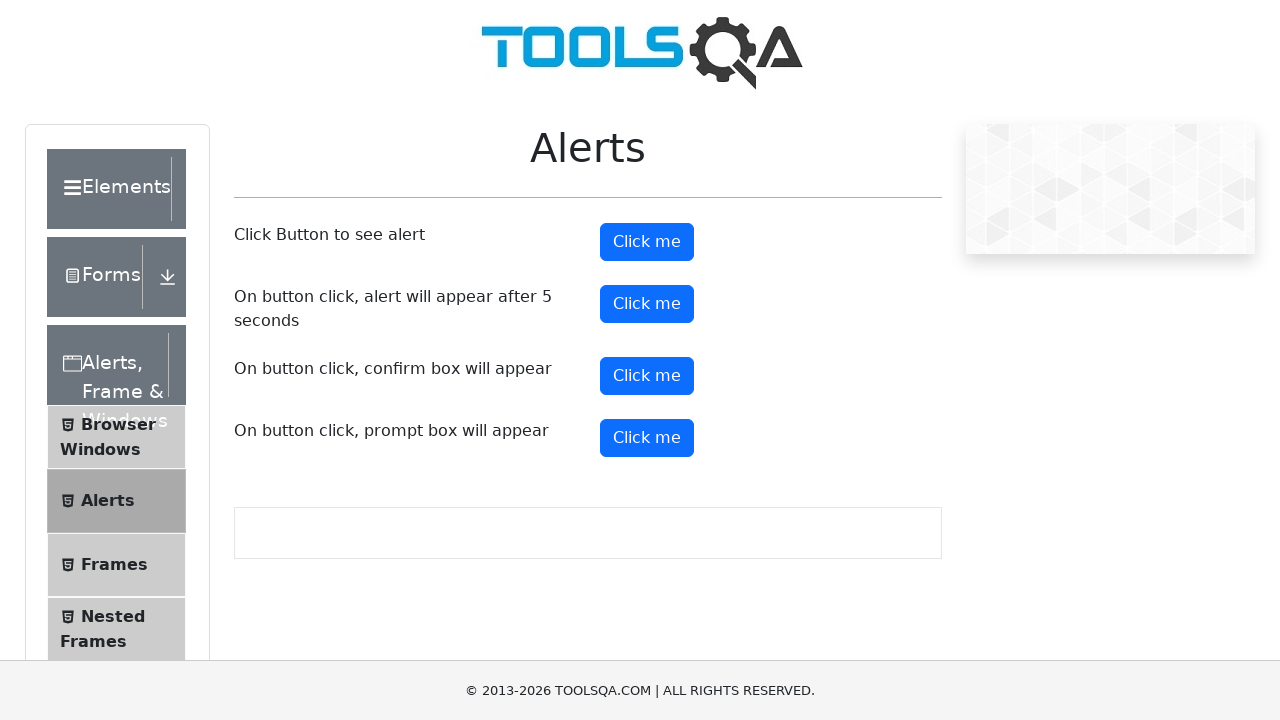

Set up dialog handler to automatically accept alerts
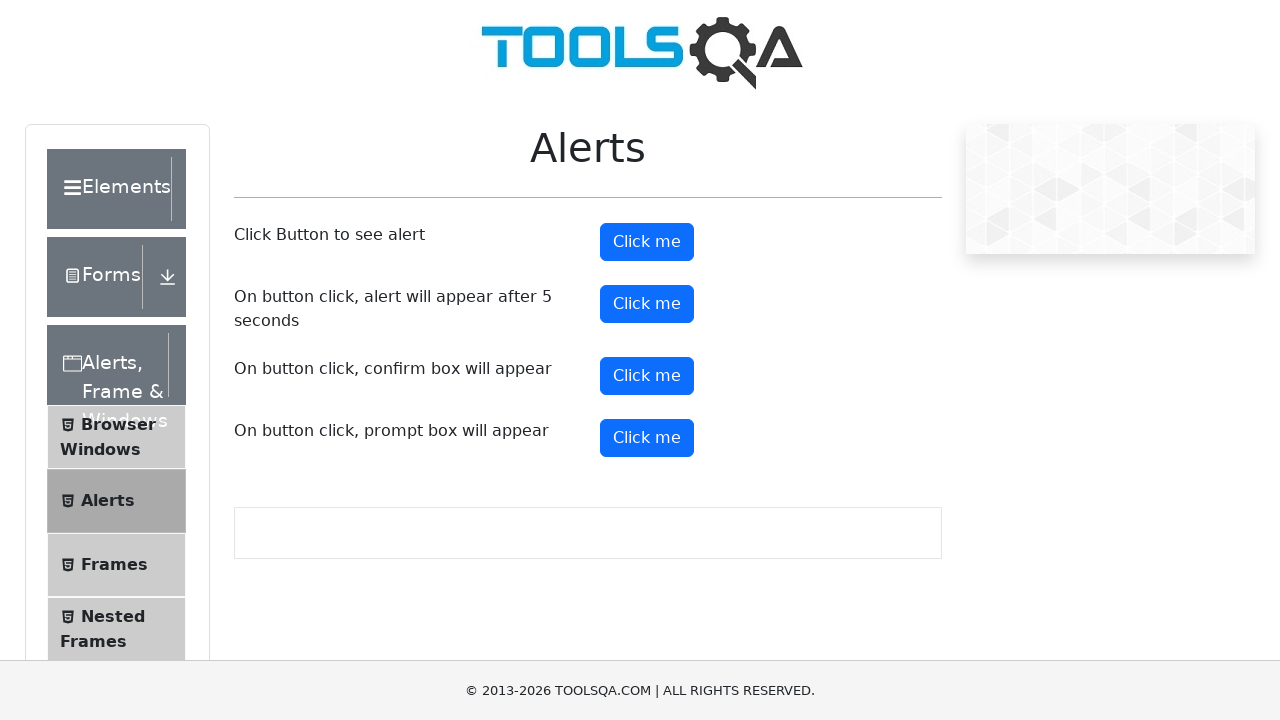

Clicked on delayed alert button (timerAlertButton) at (647, 304) on #timerAlertButton
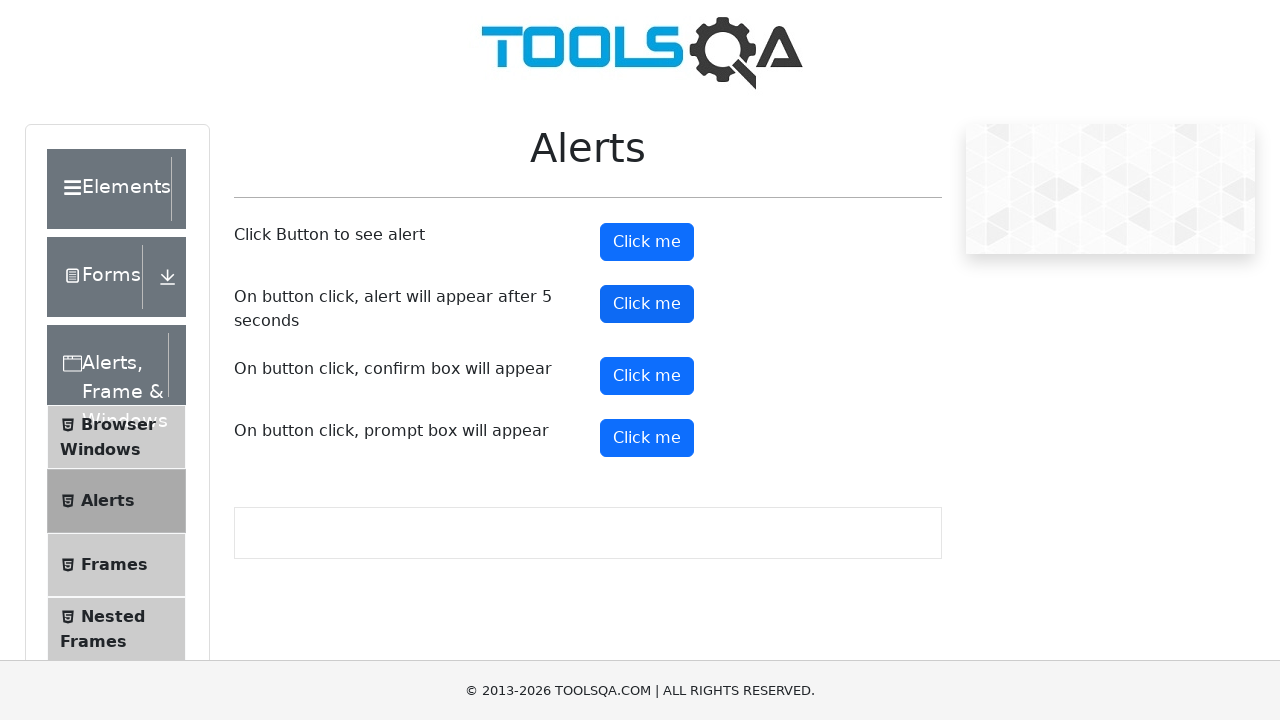

Waited for delayed alert to appear and be accepted
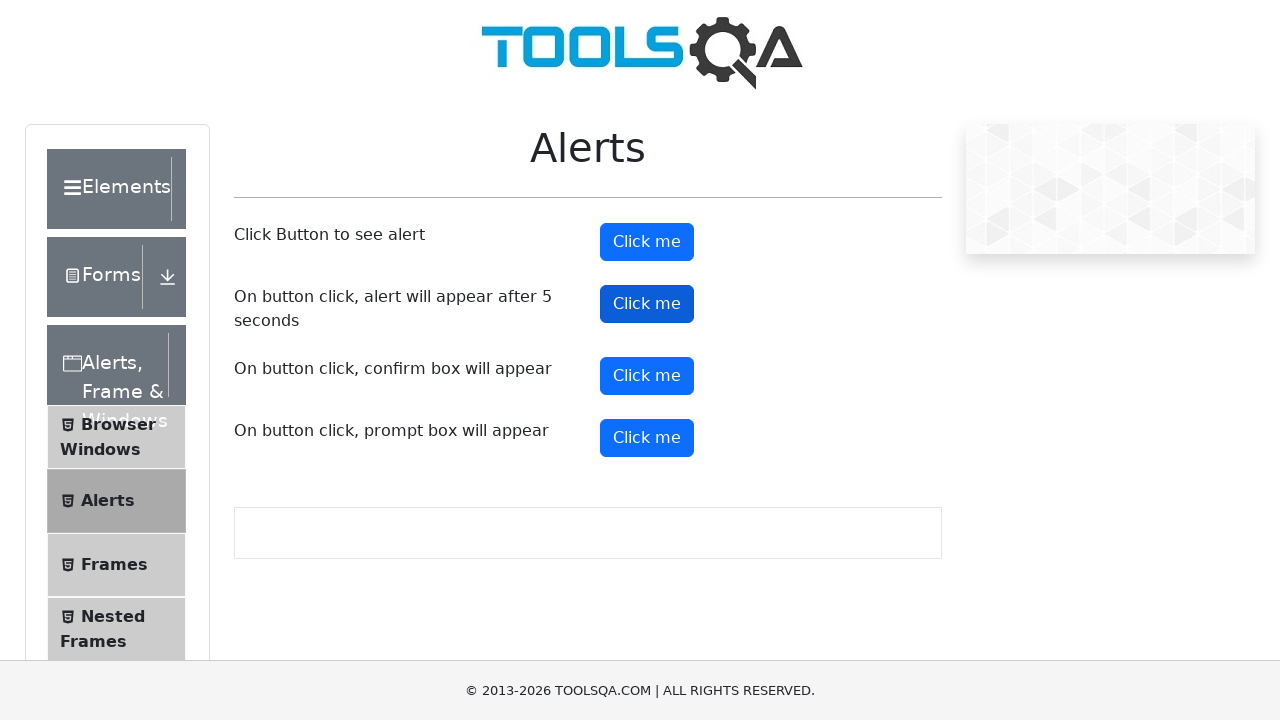

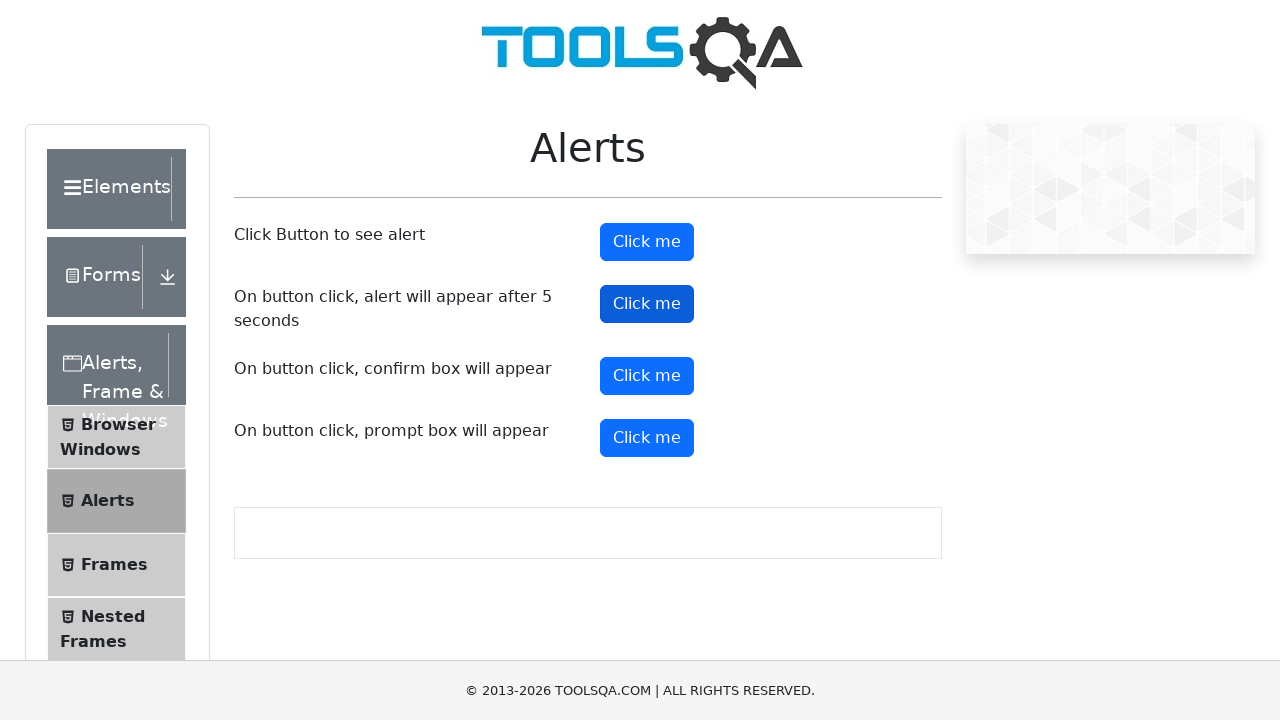